Tests login form error handling by entering correct username with incorrect password and verifying the error message

Starting URL: https://the-internet.herokuapp.com/login

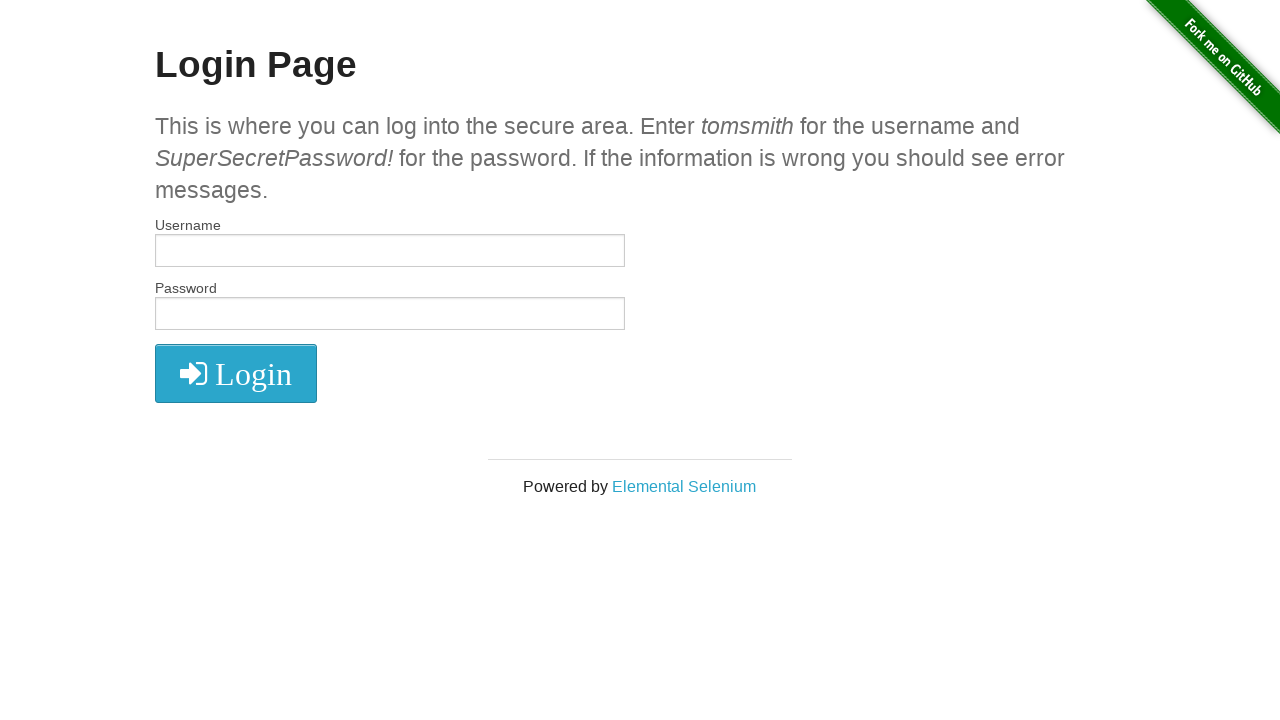

Filled username field with 'tomsmith' on #username
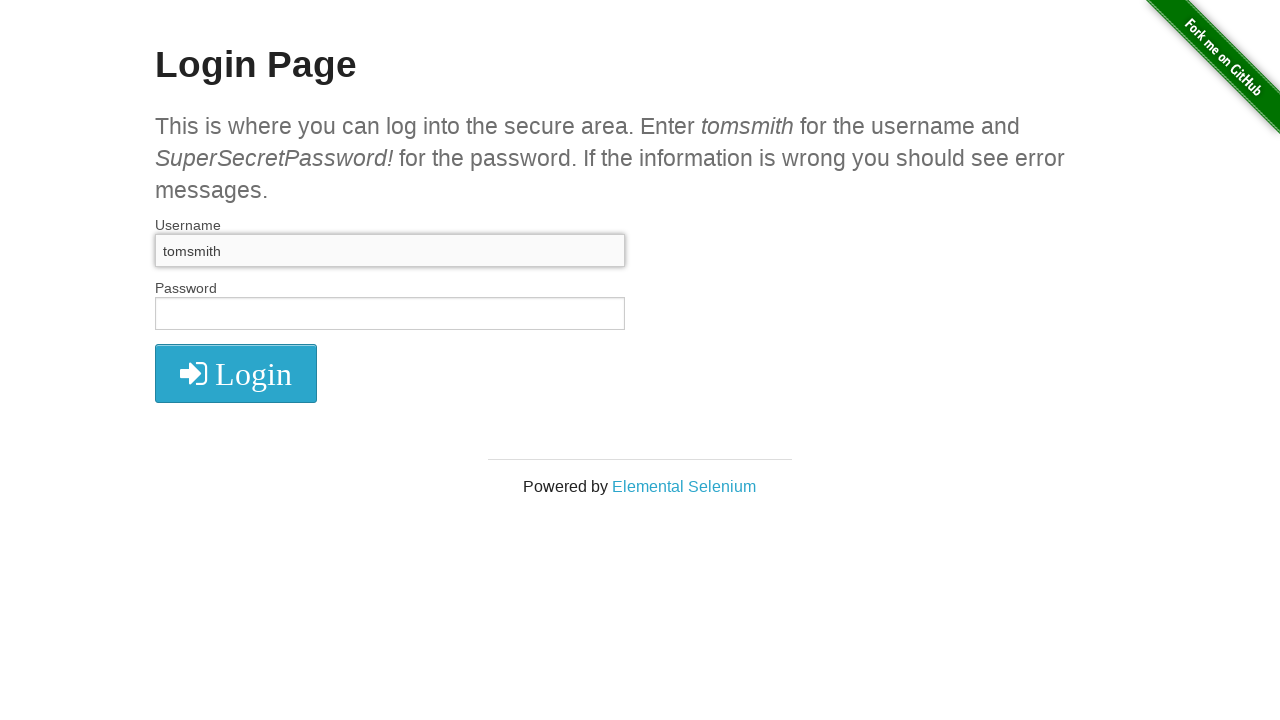

Filled password field with incorrect password 'incorrectPassword!' on input[name='password']
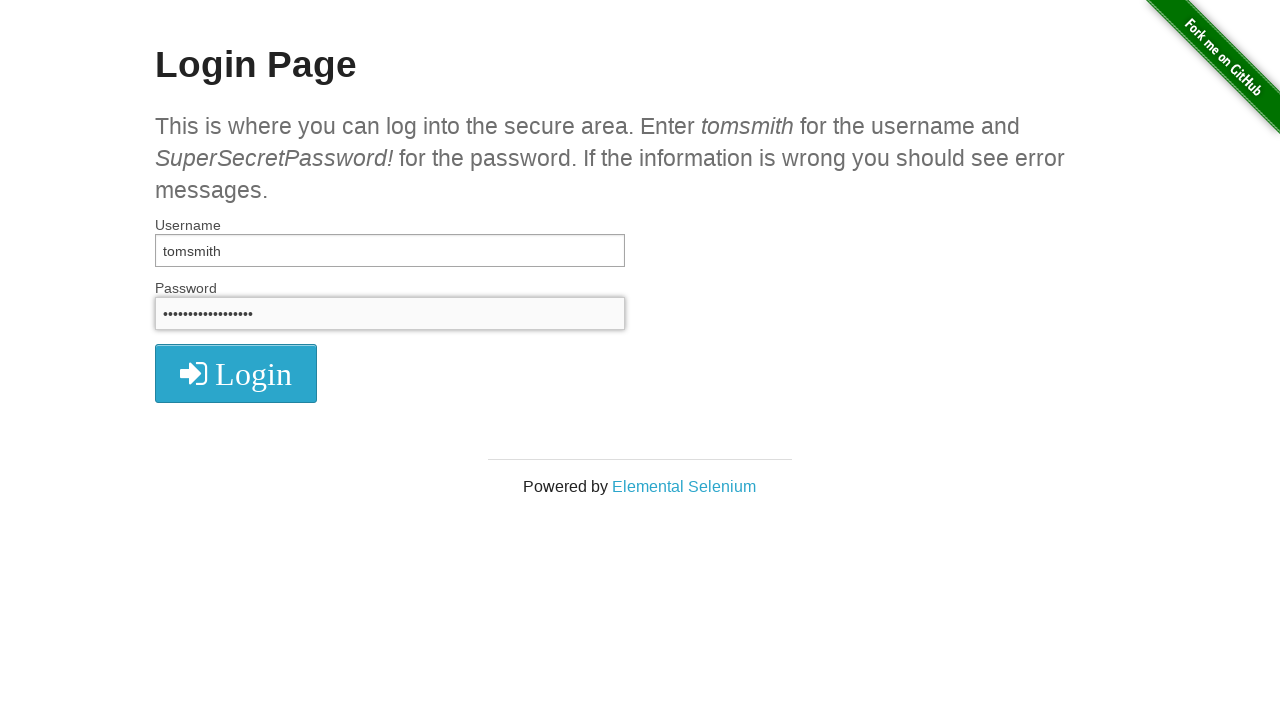

Clicked login button to submit form at (236, 373) on button
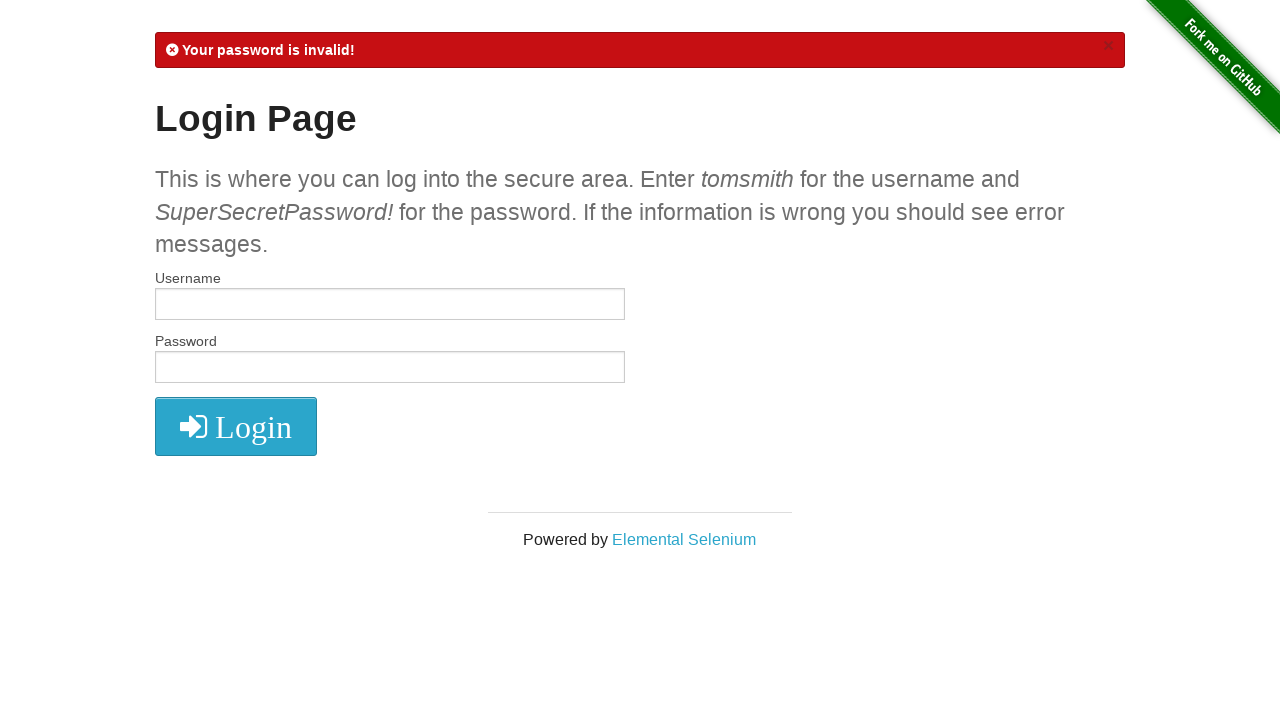

Error message element appeared and loaded
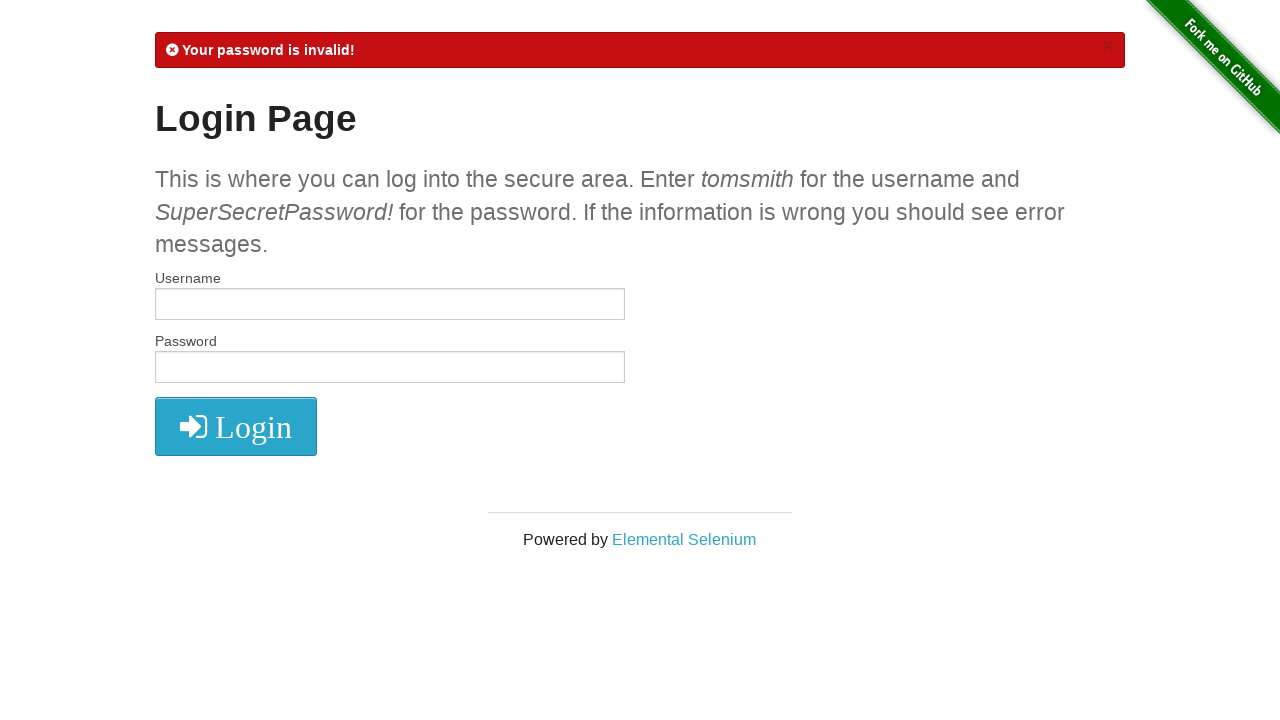

Retrieved error message text content
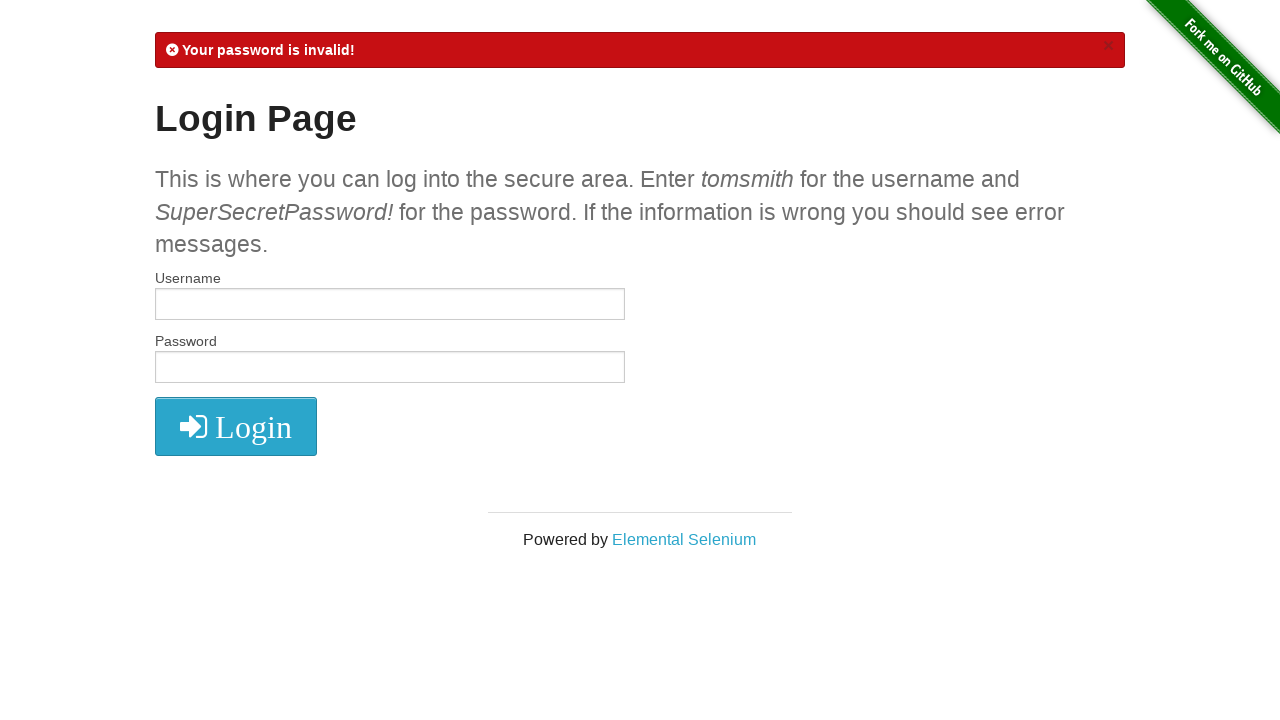

Verified error message contains 'Your password is invalid!' text
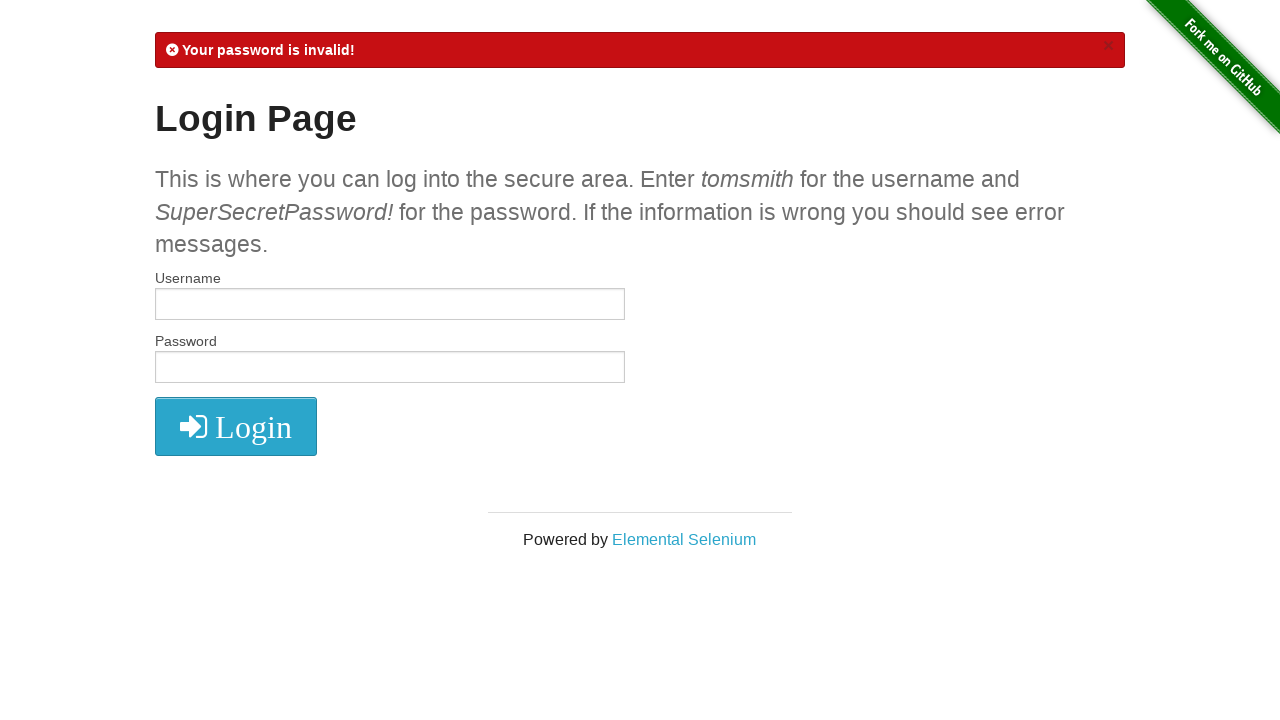

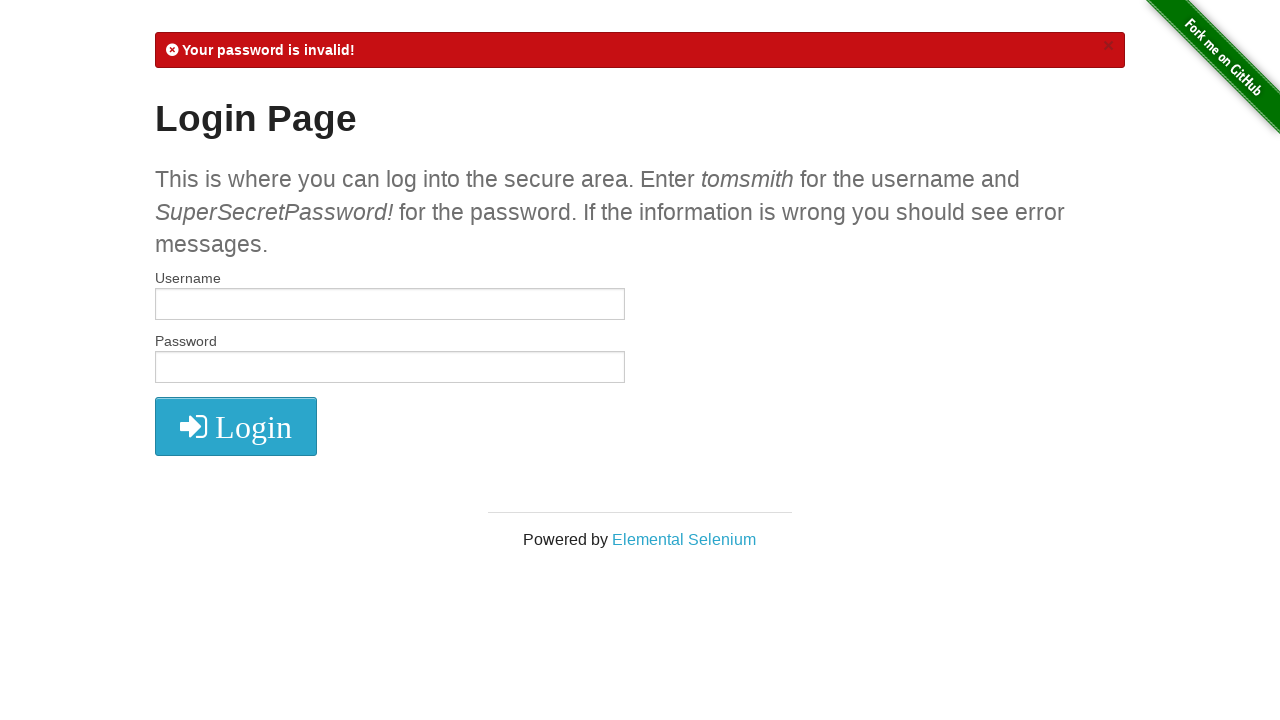